Tests that entering a number above 100 displays the correct error message "Number is too big", and documents a bug where number 666 shows no error

Starting URL: https://kristinek.github.io/site/tasks/enter_a_number

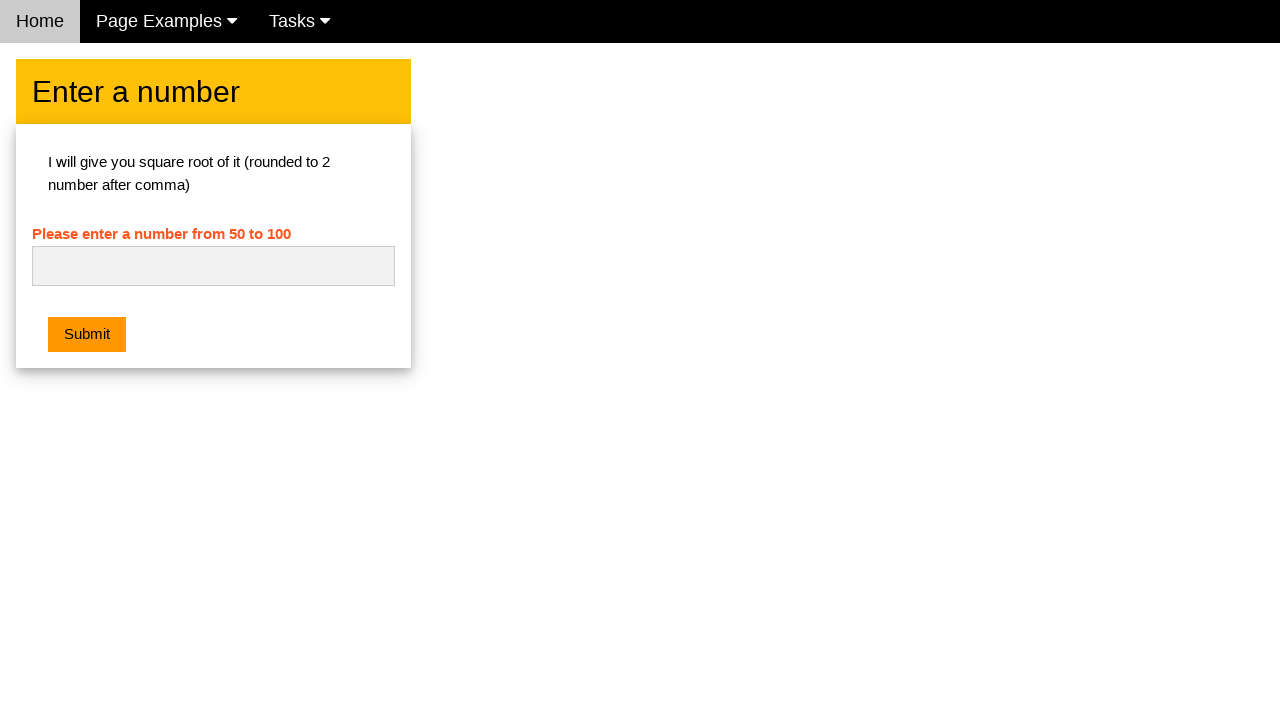

Navigated to enter a number task page
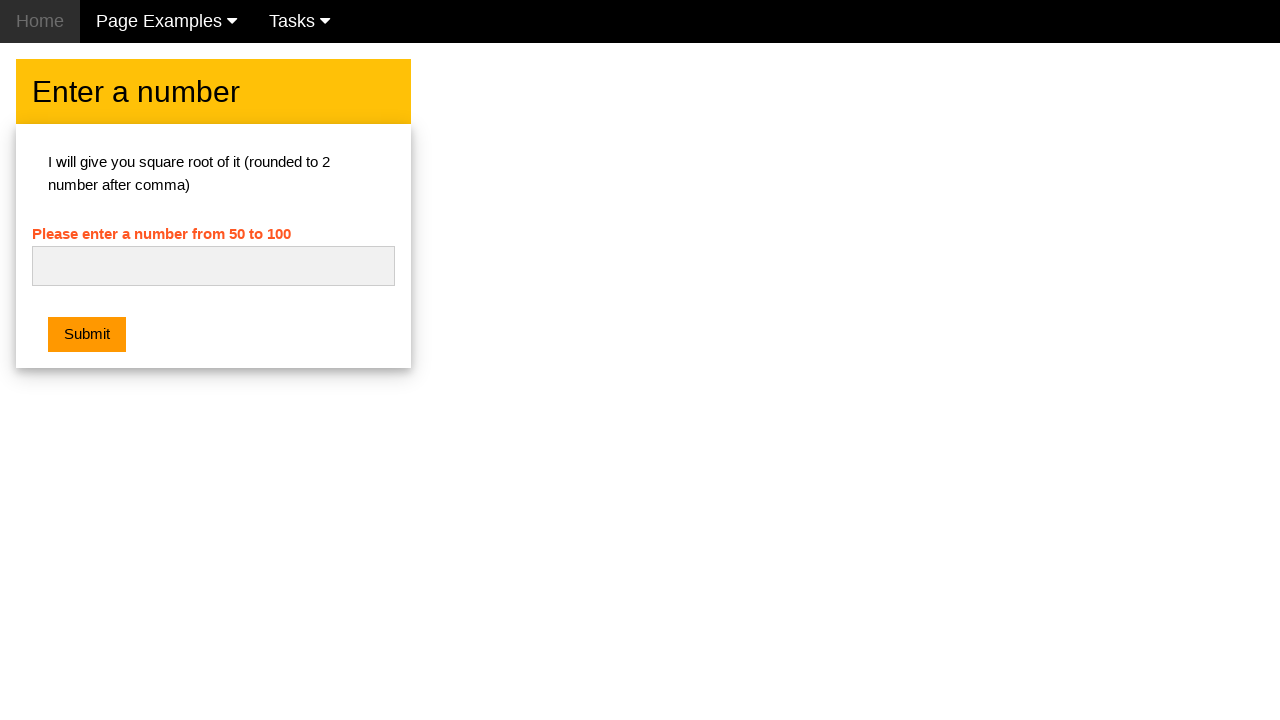

Entered number 500 into input field on #numb
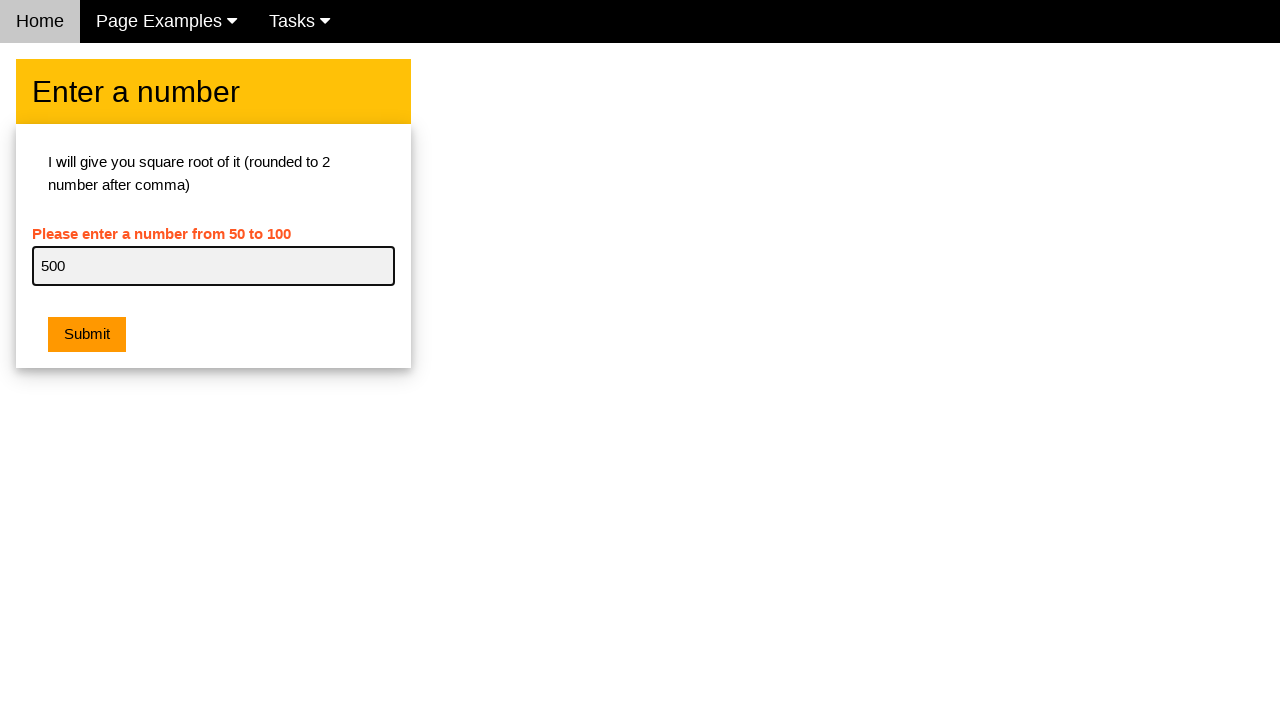

Clicked submit button at (87, 335) on .w3-btn
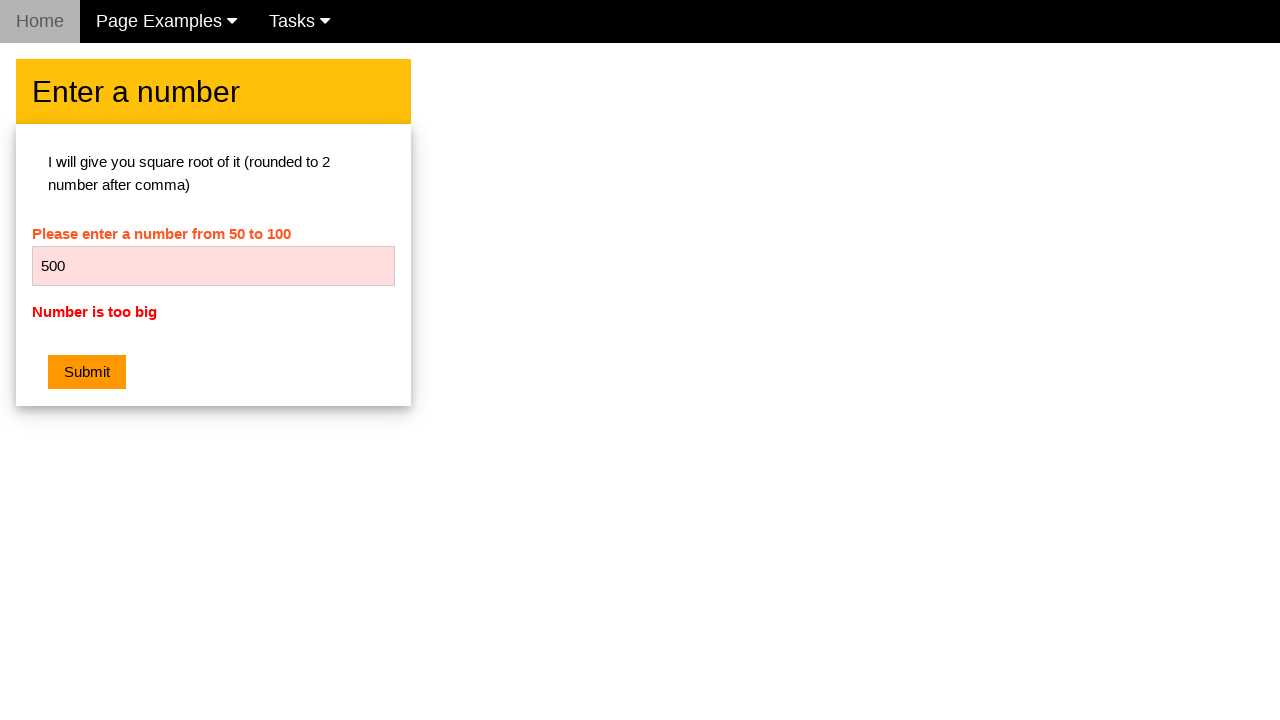

Error message element appeared
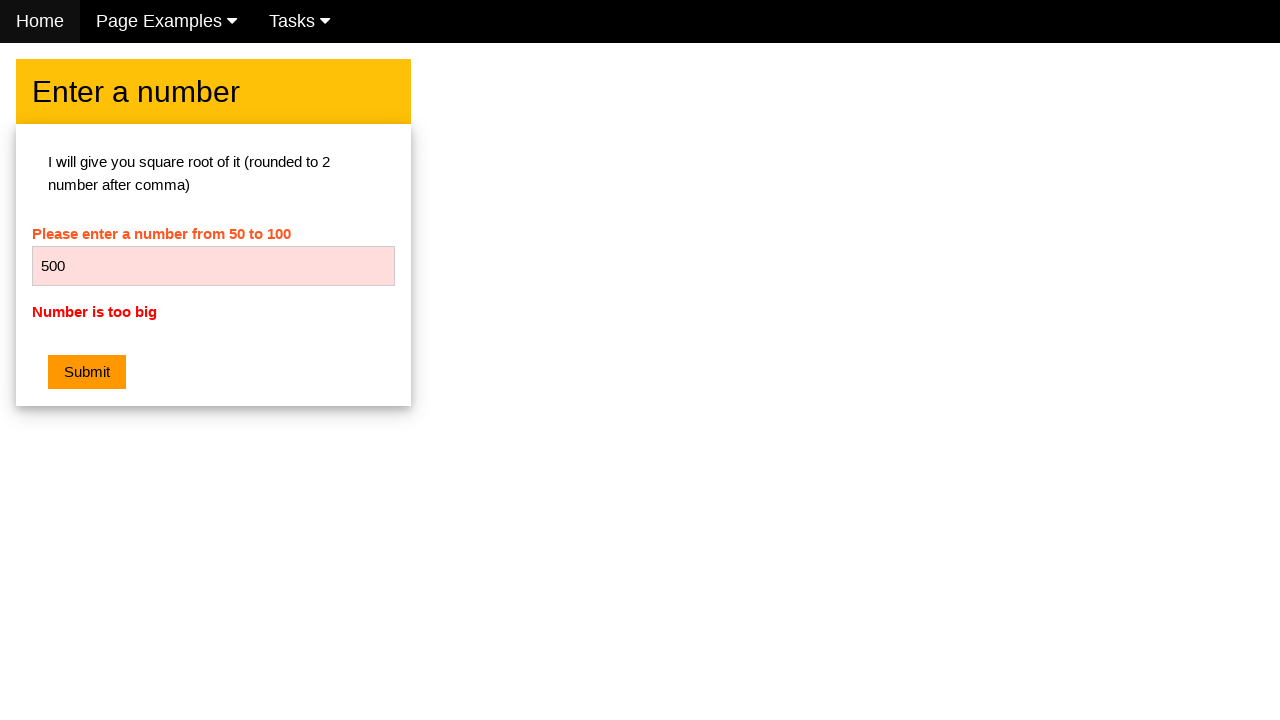

Retrieved error message text
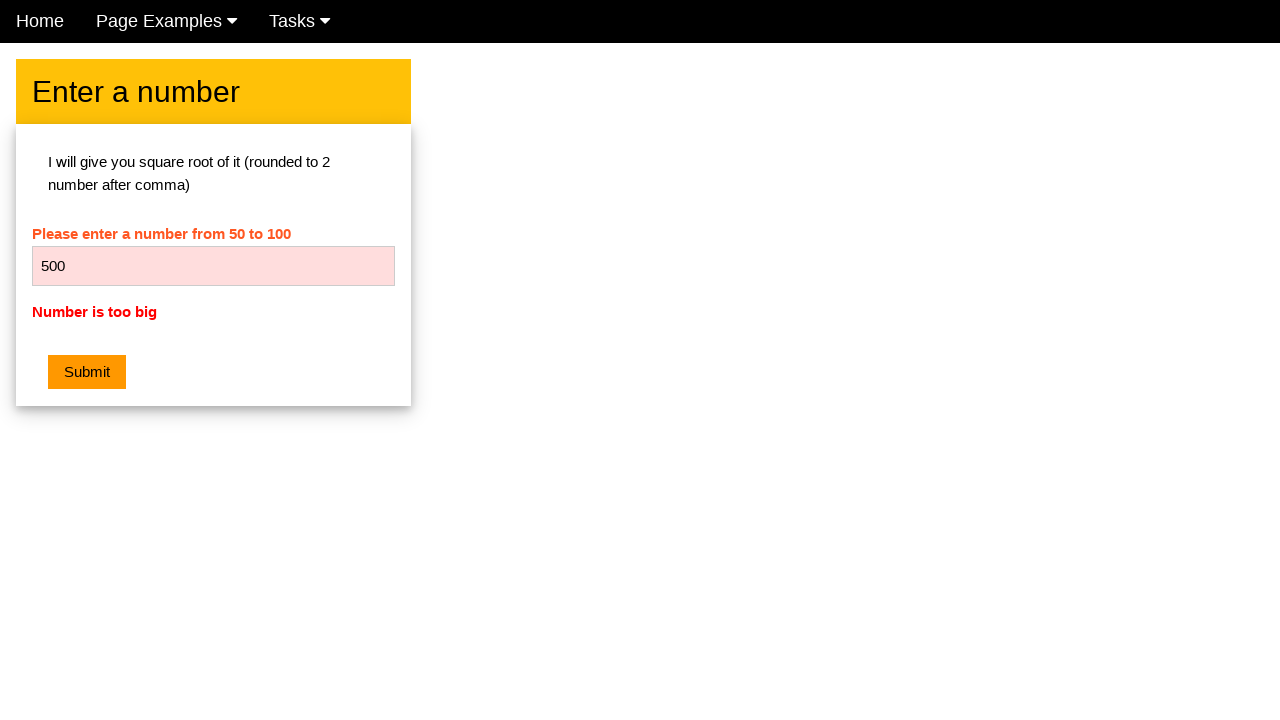

Verified error message is 'Number is too big' for number 500
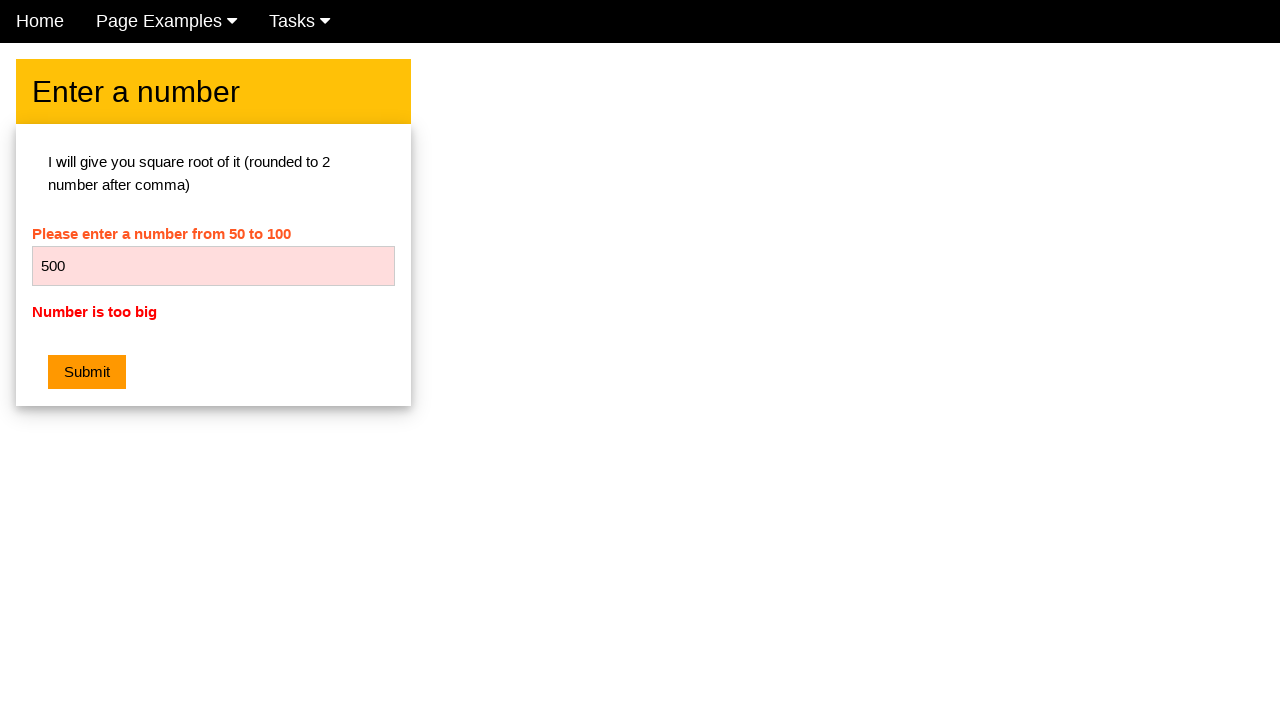

Cleared input field on #numb
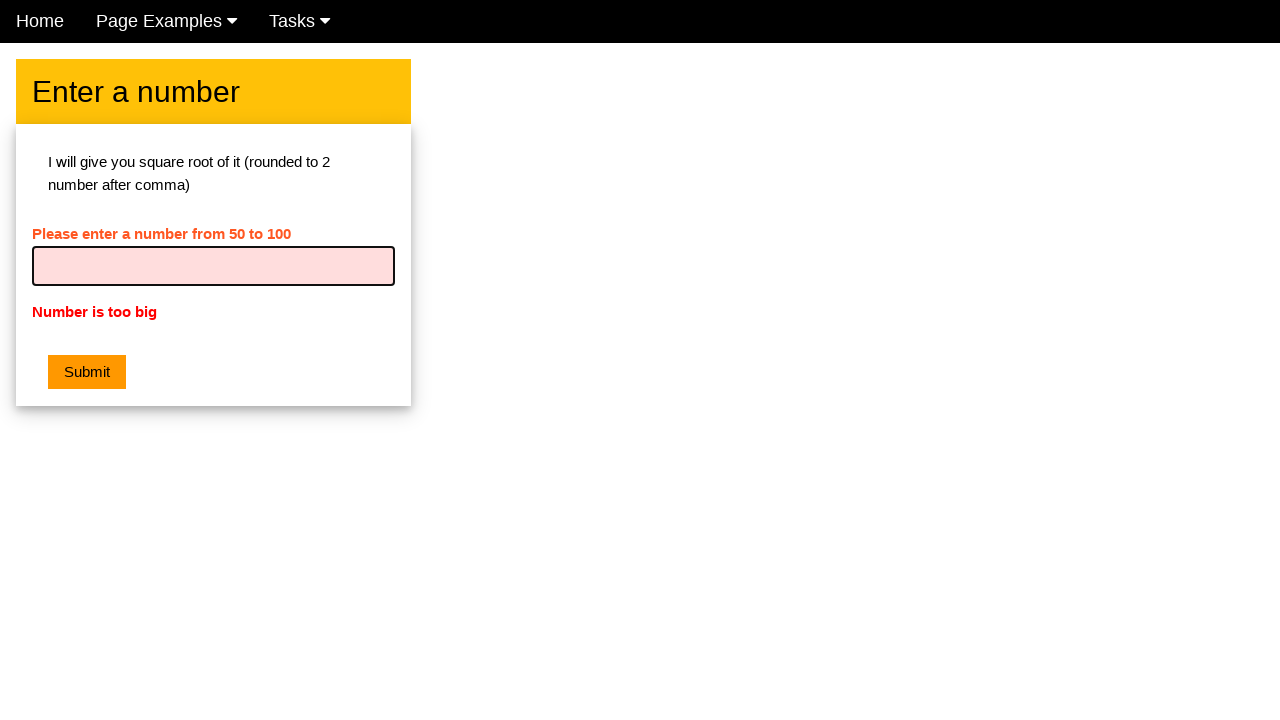

Entered number 666 into input field (known bug test) on #numb
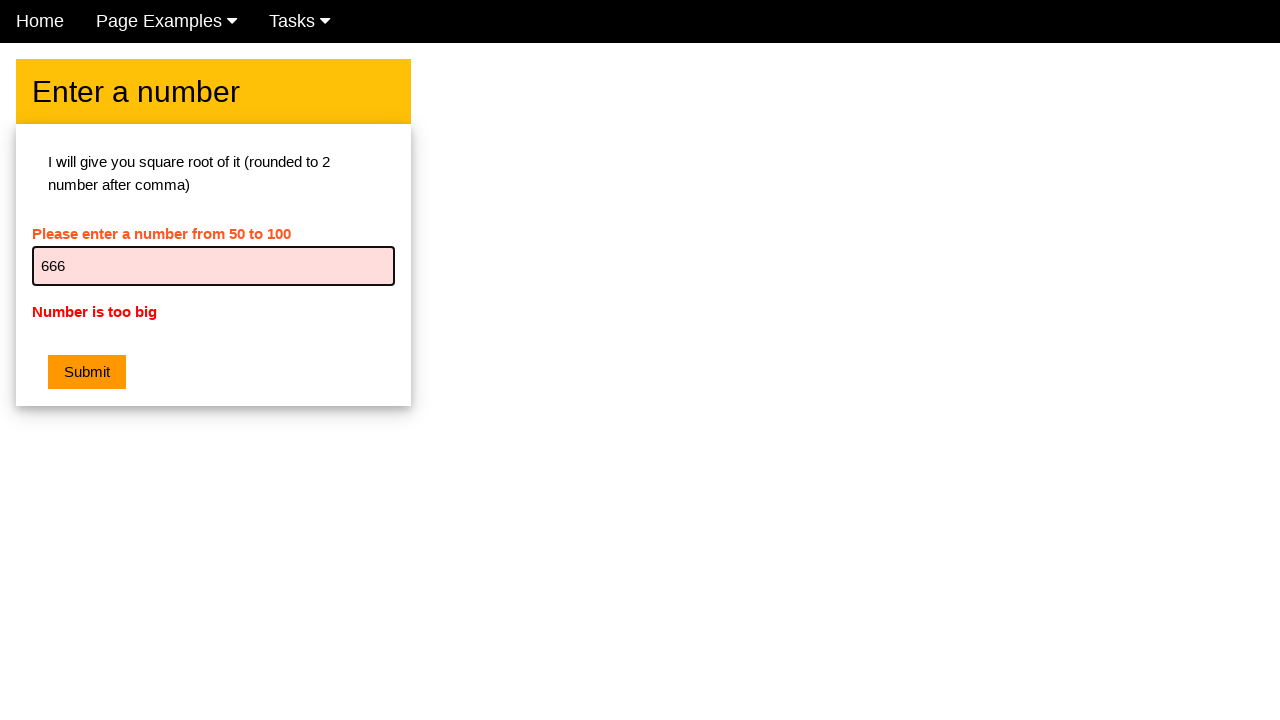

Clicked submit button for number 666 at (87, 372) on .w3-btn
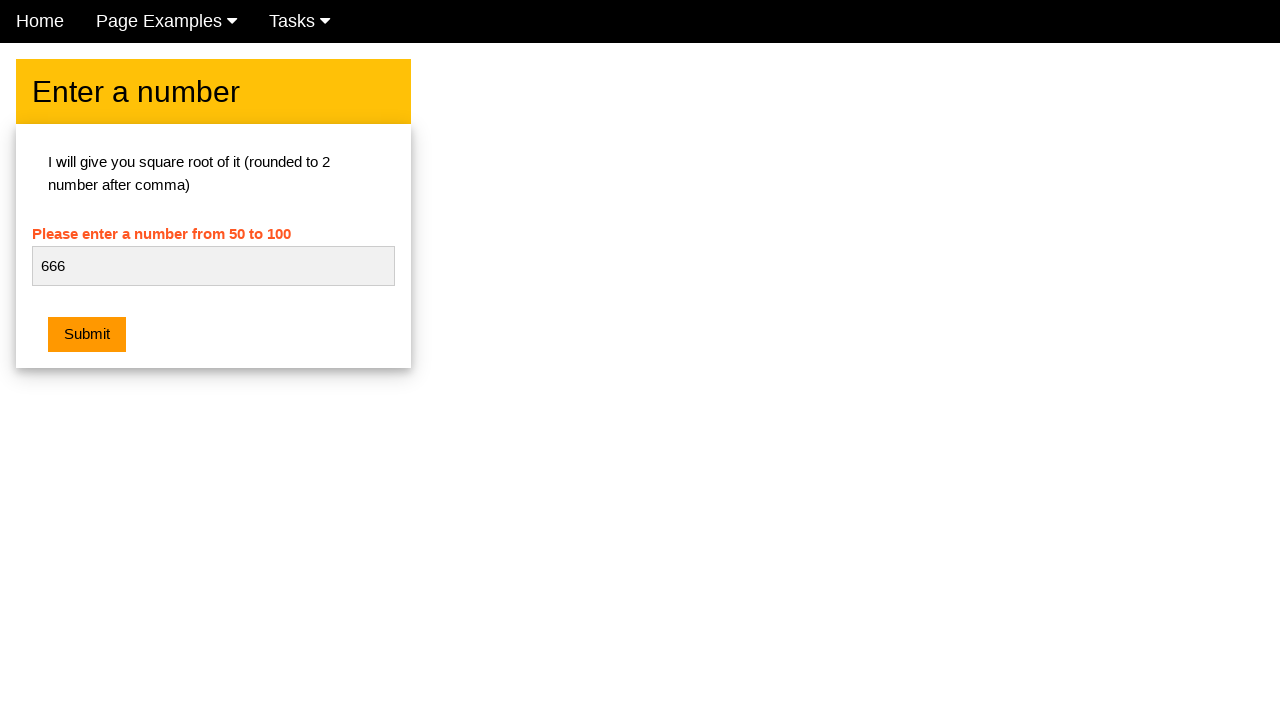

Retrieved error message text for number 666
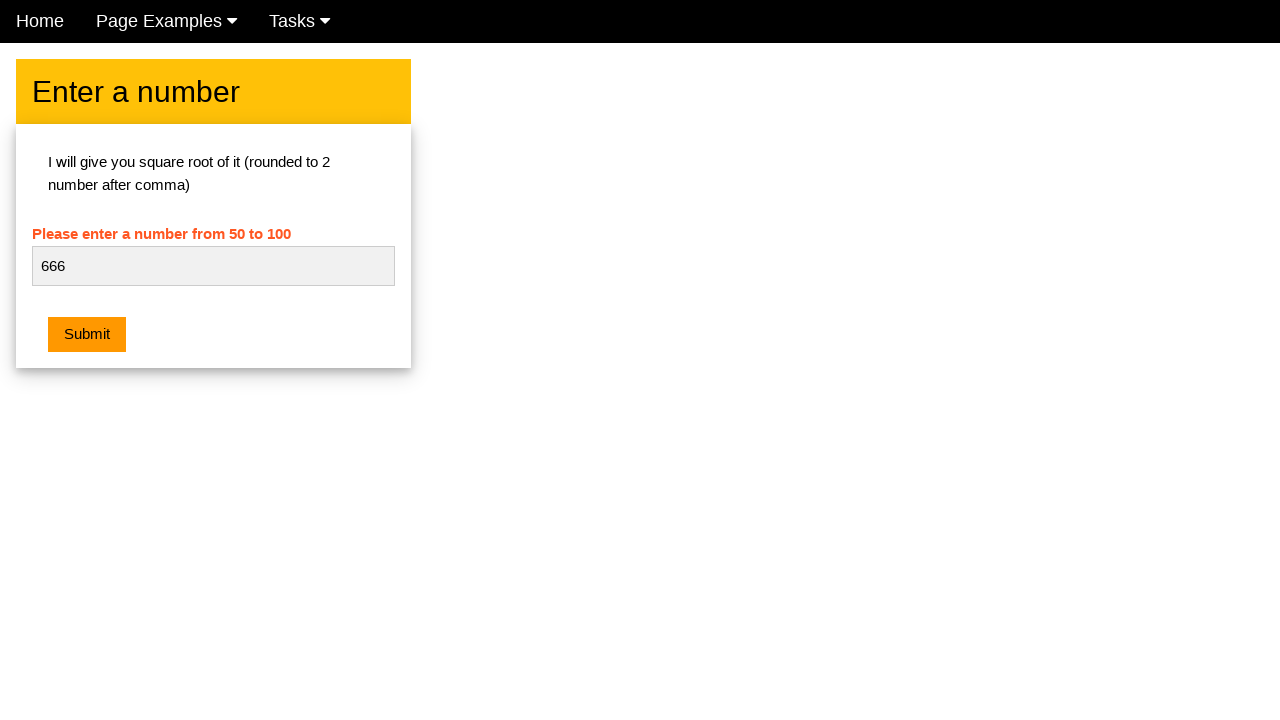

Verified no error message shown for number 666 (documenting bug)
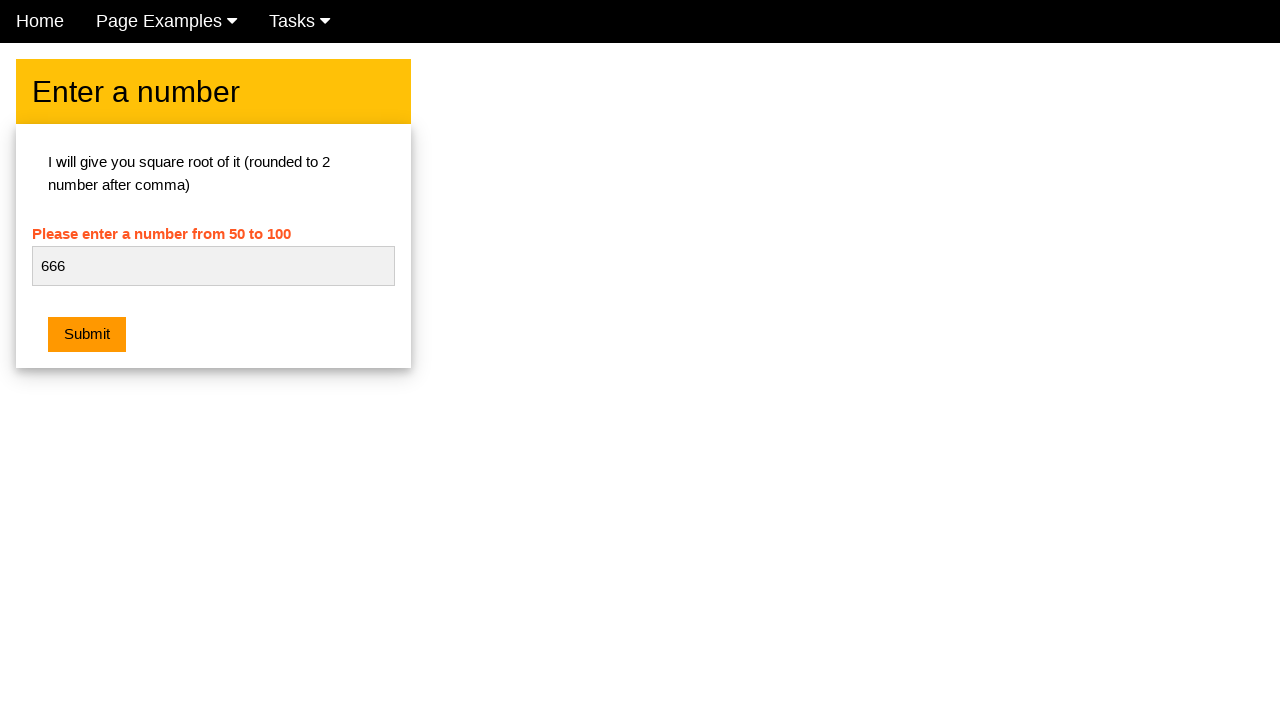

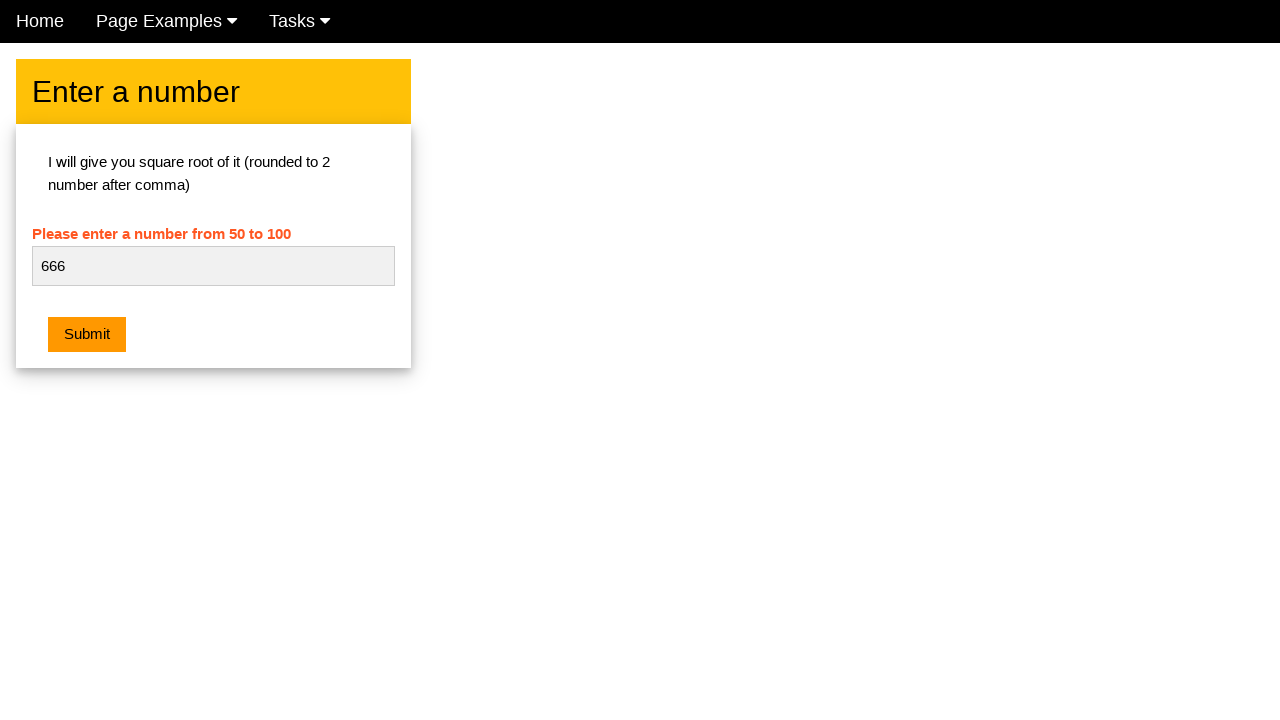